Tests dropdown selection functionality by selecting options from a dropdown menu using index and value methods

Starting URL: http://www.echoecho.com/htmlforms11.htm

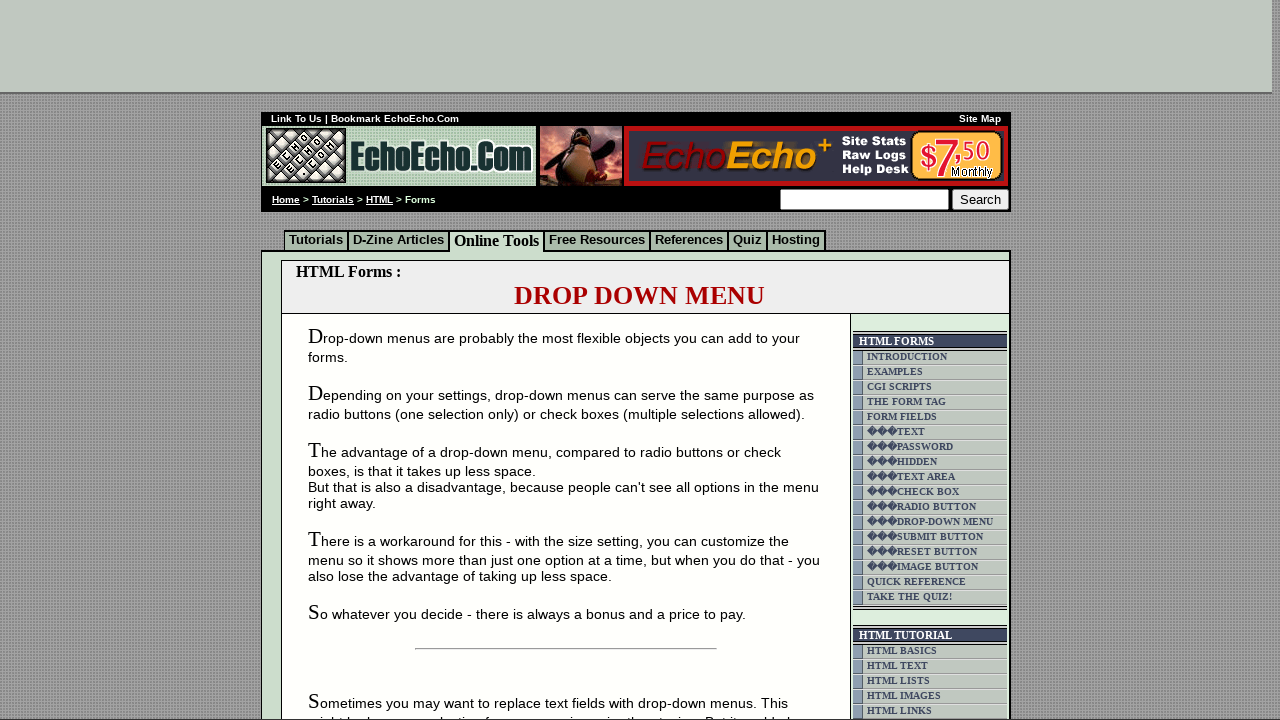

Selected dropdown option by index 1 (second option) on xpath=//html/body/div[2]/table[9]/tbody/tr/td[4]/table/tbody/tr/td/div/span/form
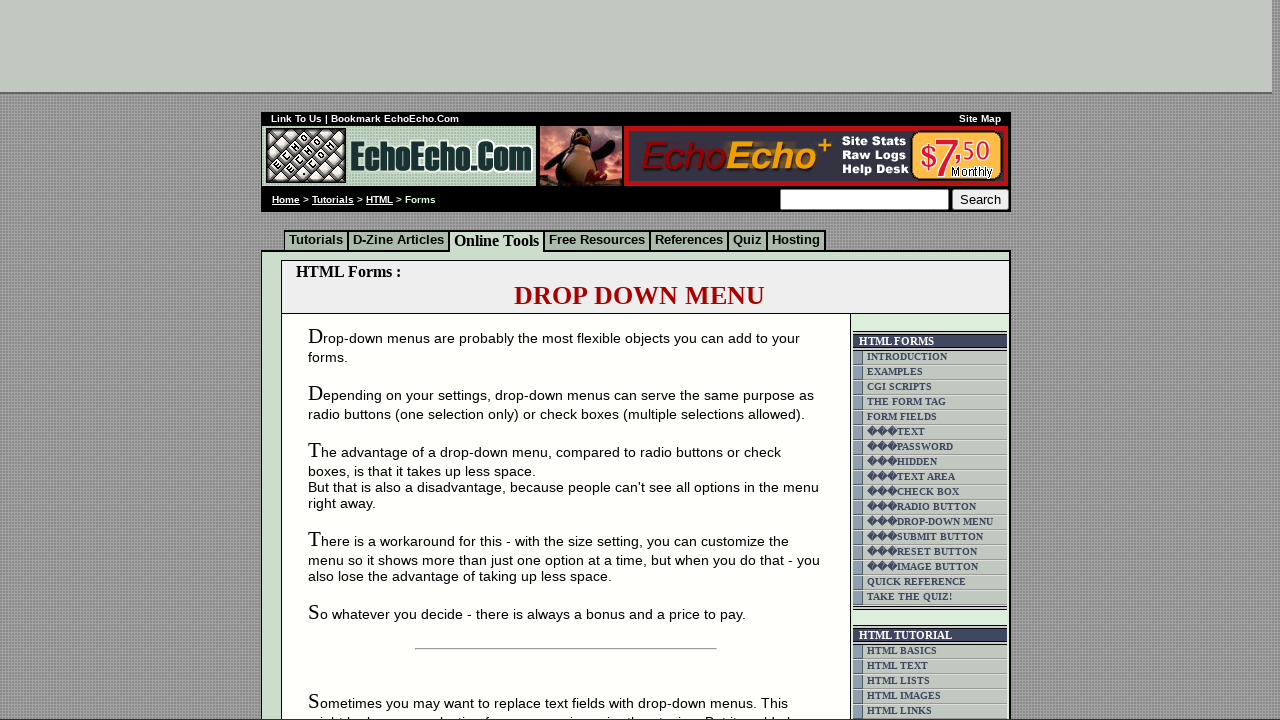

Waited for 2 seconds
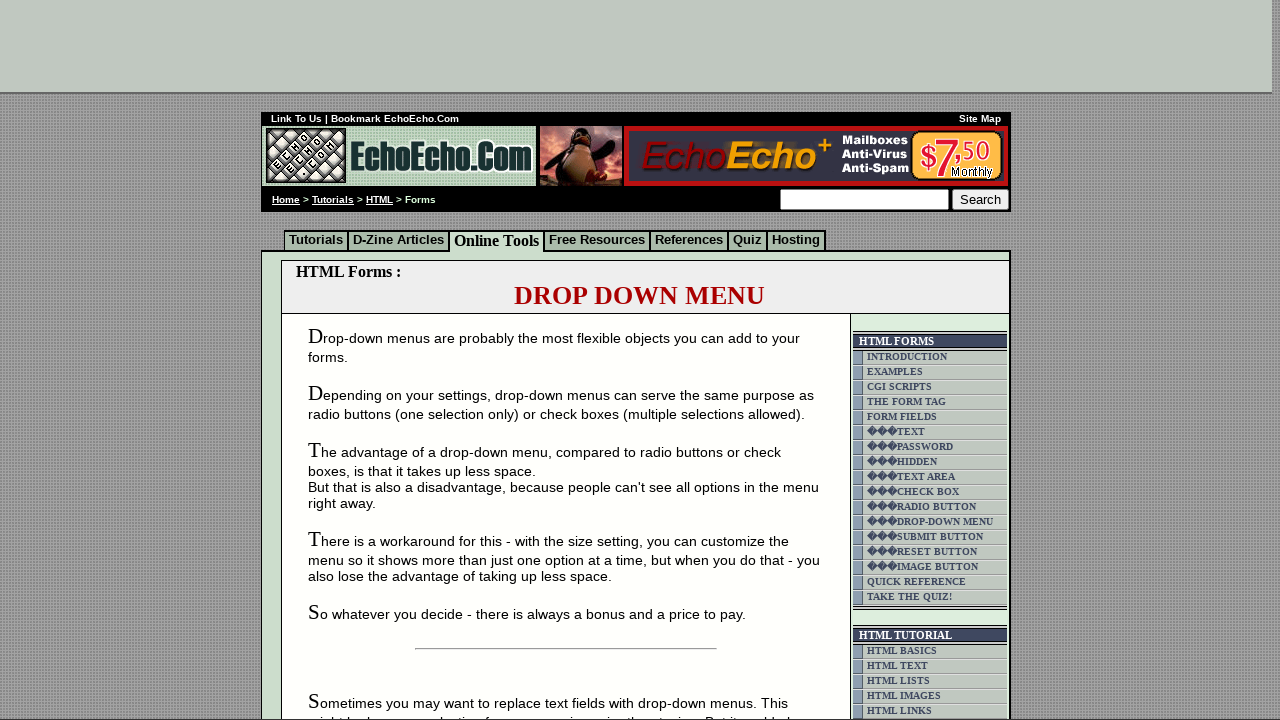

Selected dropdown option by value 'Butter' on xpath=//html/body/div[2]/table[9]/tbody/tr/td[4]/table/tbody/tr/td/div/span/form
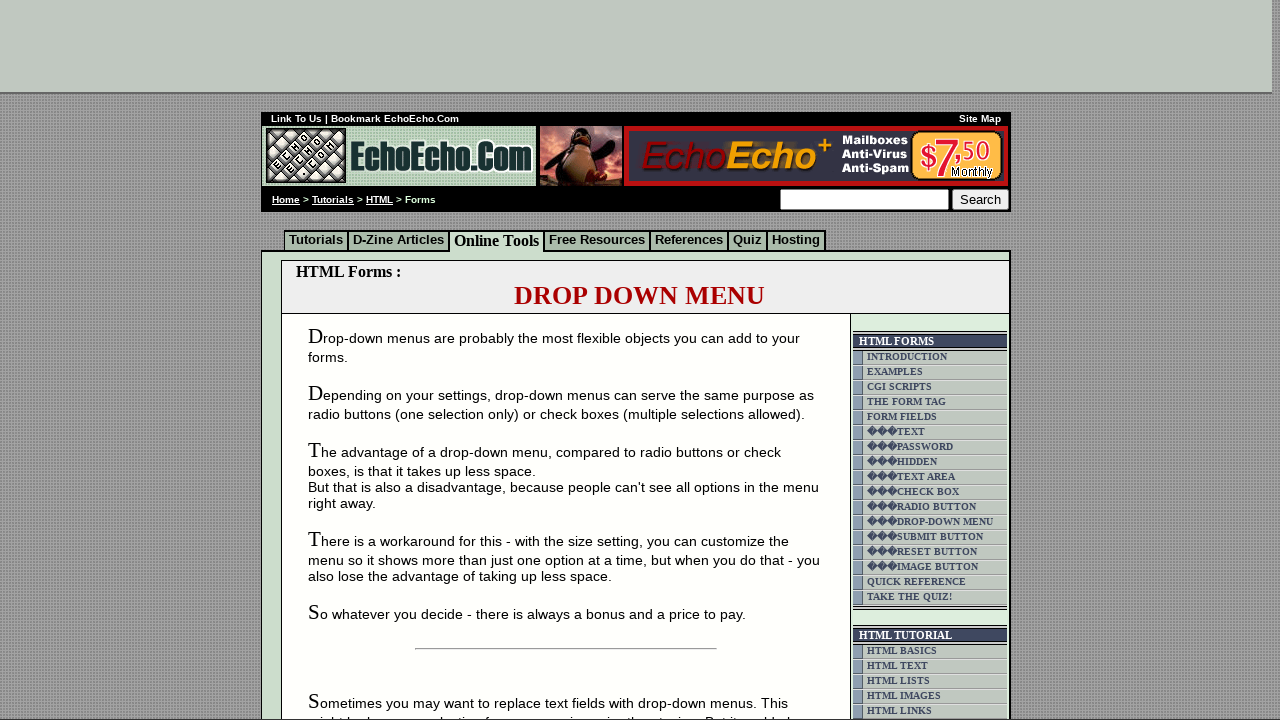

Dropdown selector element confirmed to be present
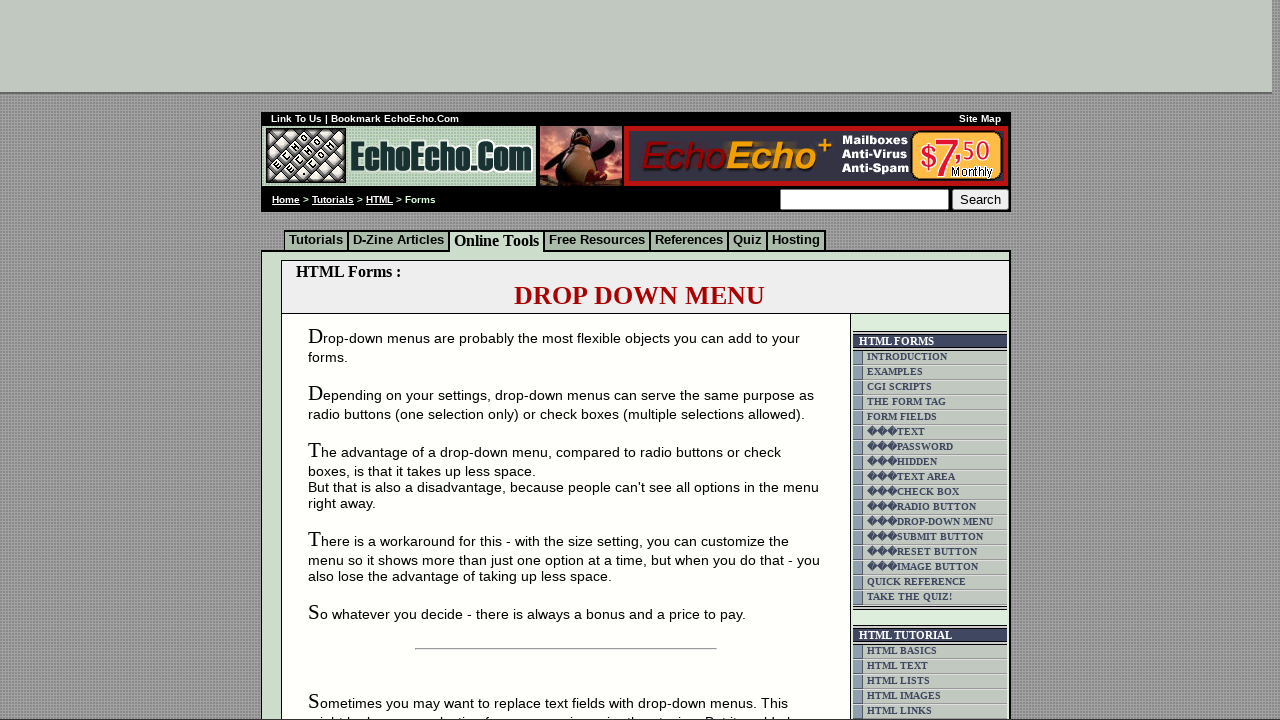

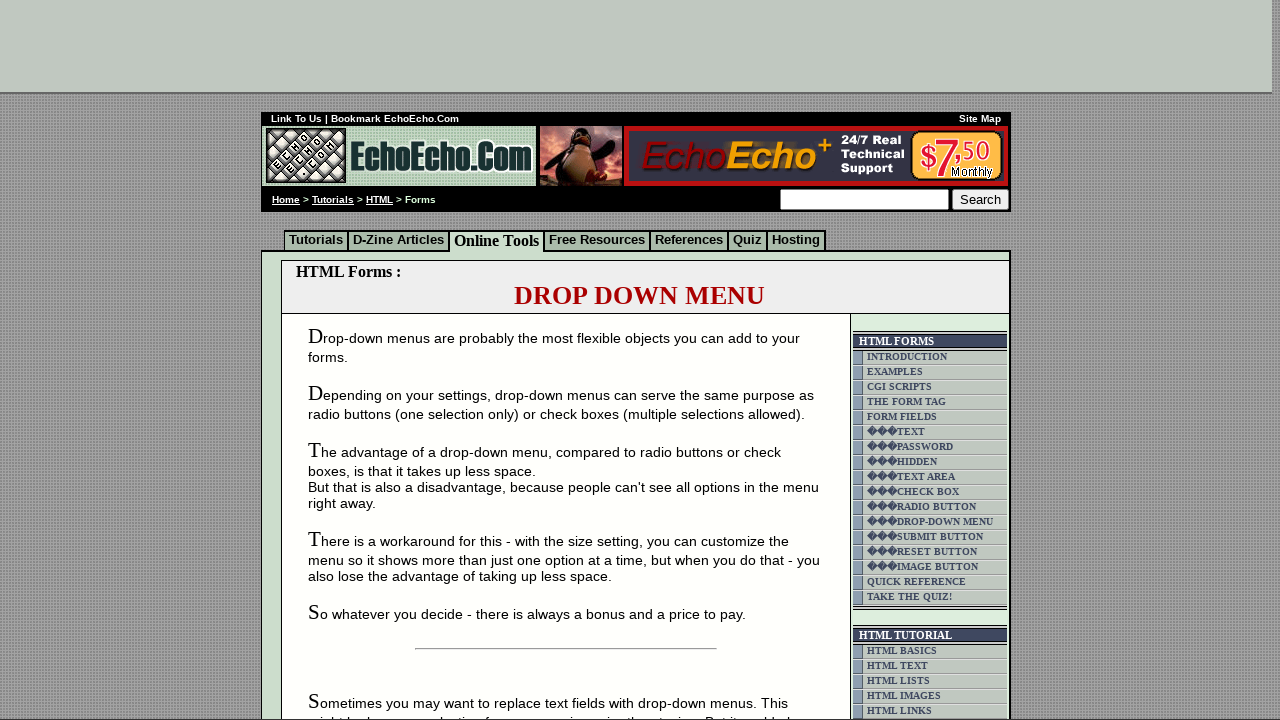